Tests hover functionality by hovering over an avatar image and verifying that additional user information (caption) appears on the page.

Starting URL: http://the-internet.herokuapp.com/hovers

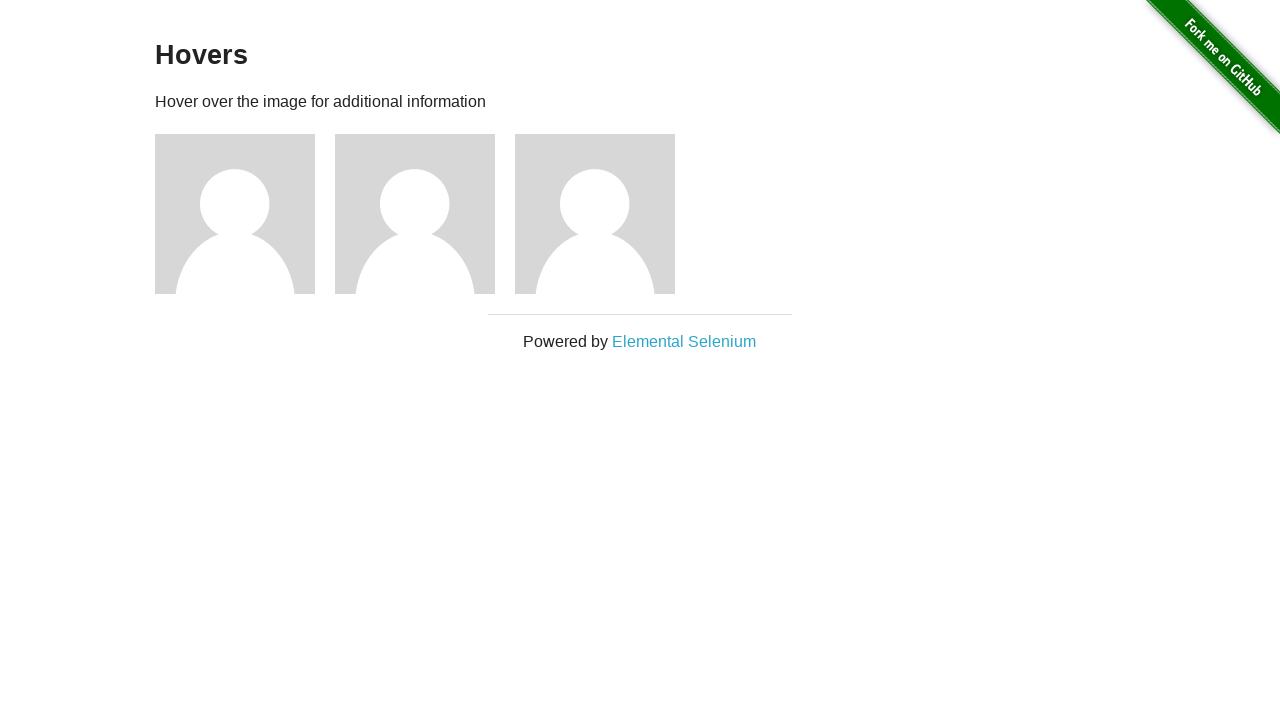

Located the first avatar figure element
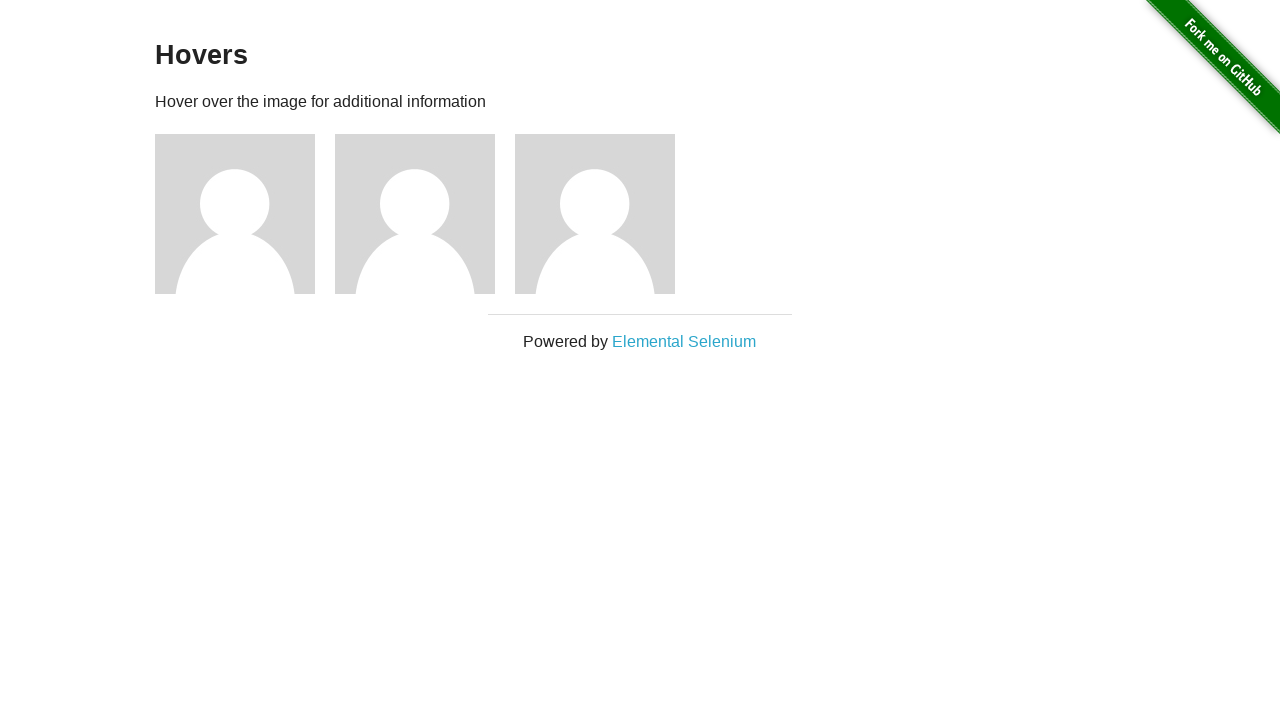

Hovered over the avatar image at (245, 214) on .figure >> nth=0
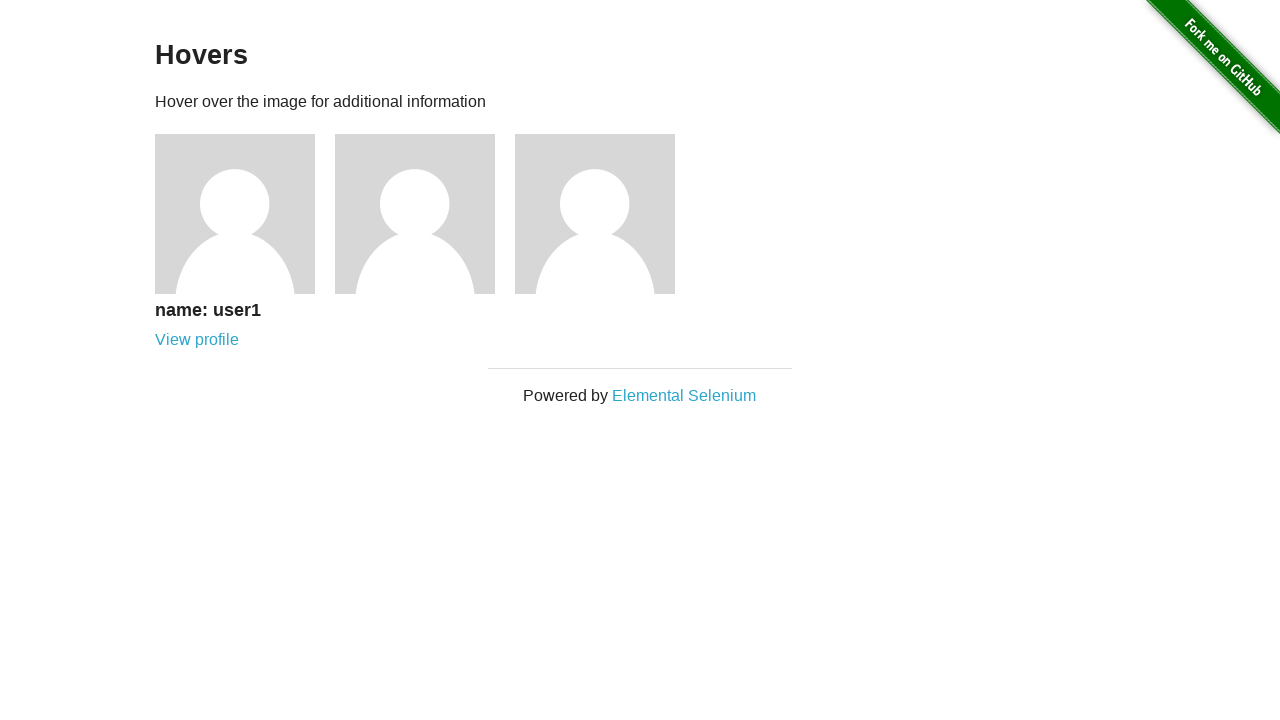

Caption element became visible after hover
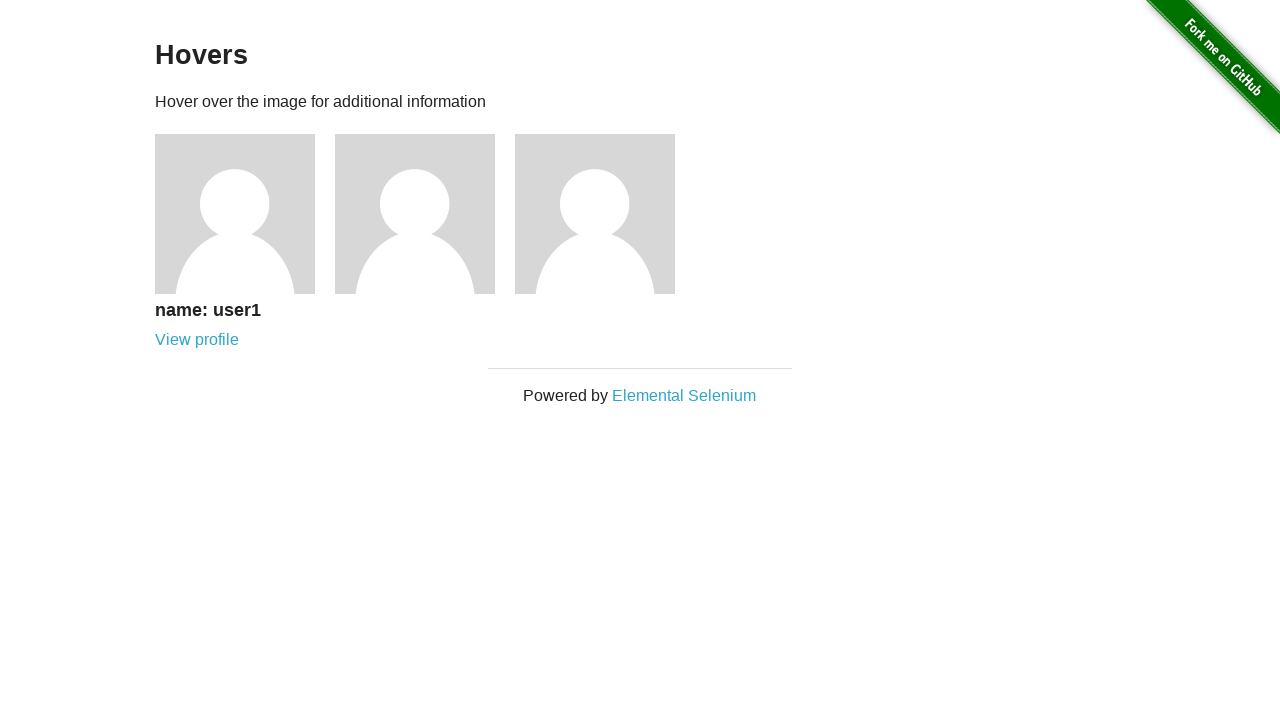

Verified that caption is visible on the page
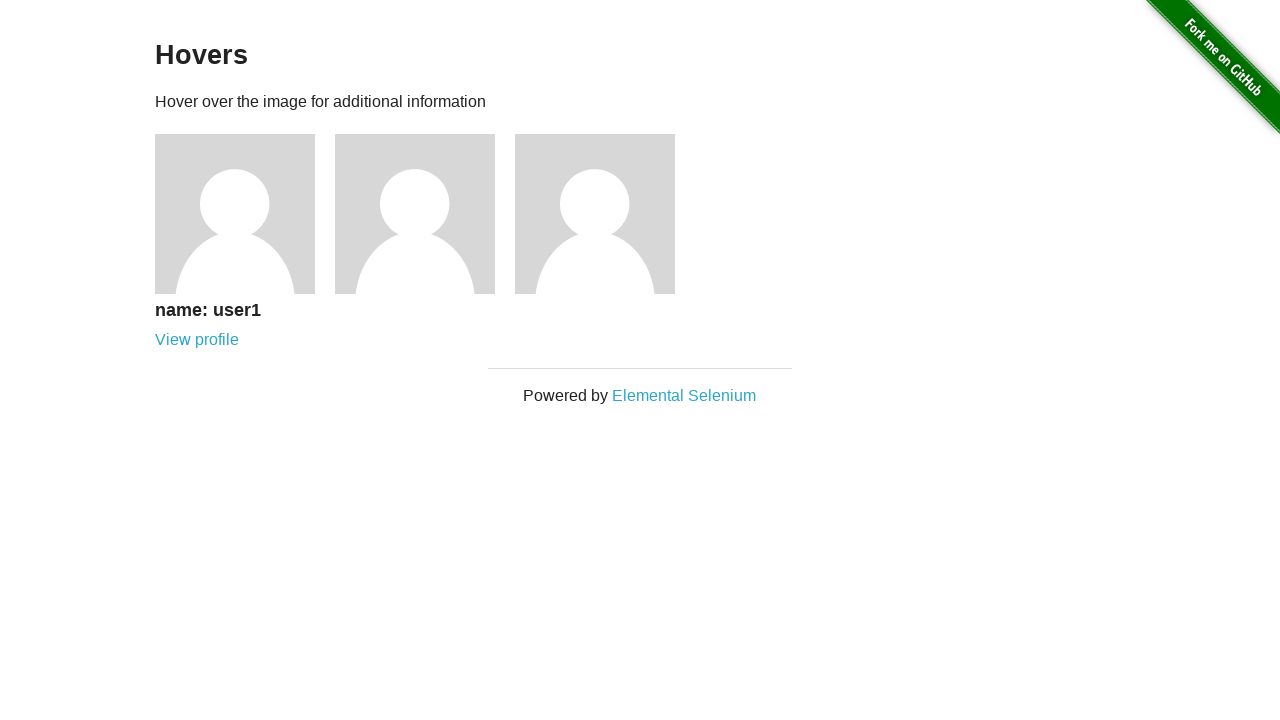

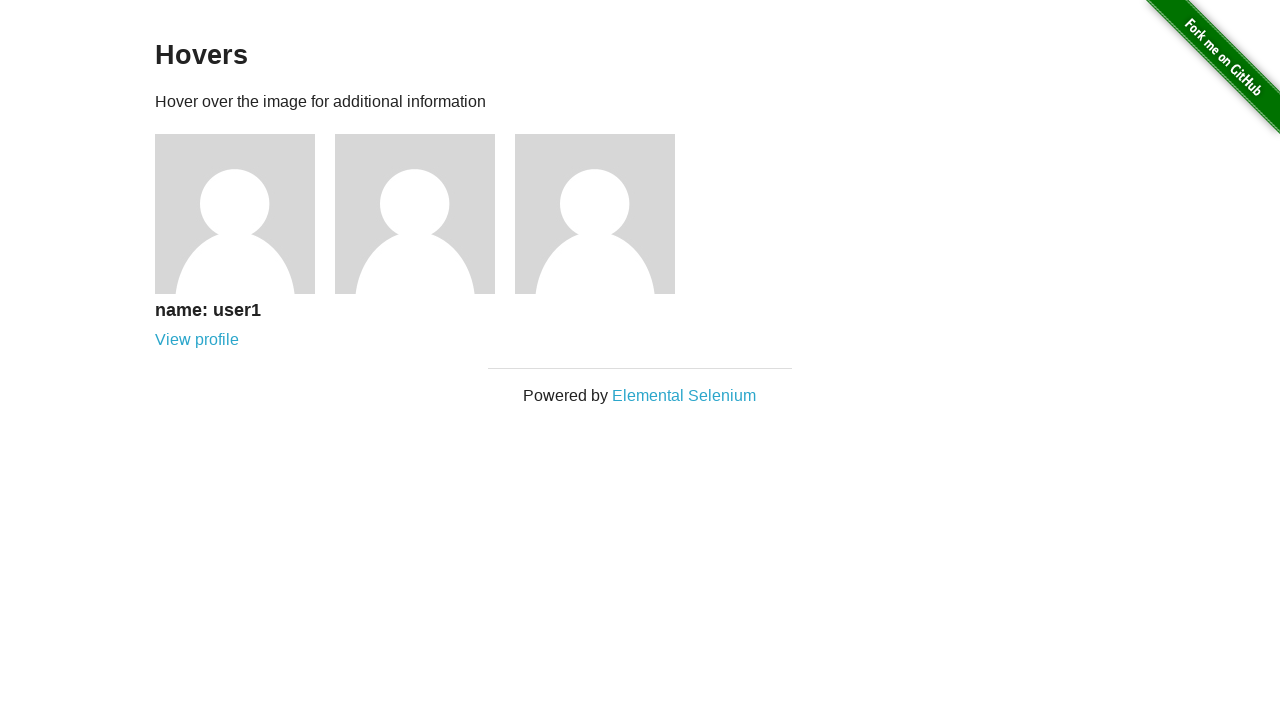